Tests handling of JavaScript alerts including simple alert boxes, confirm dialogs with OK/Cancel buttons, and prompt dialogs with input fields on a demo website.

Starting URL: https://the-internet.herokuapp.com/javascript_alerts

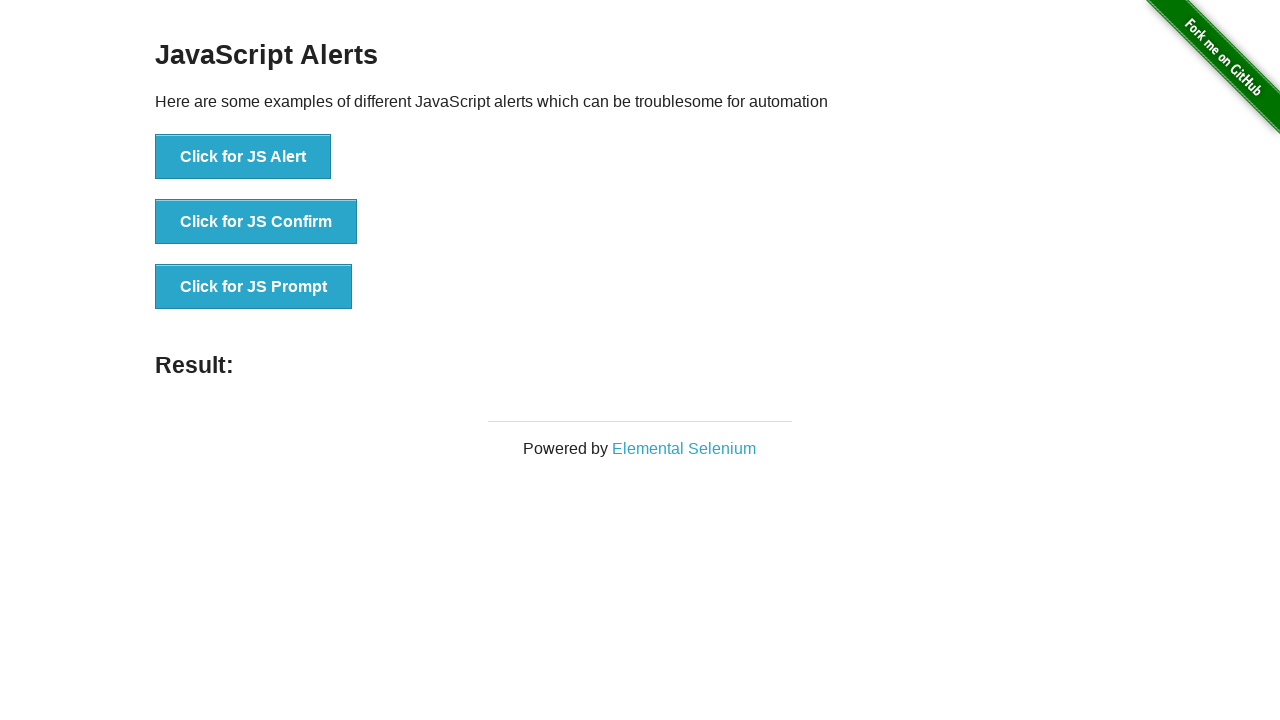

Clicked button to trigger JavaScript alert at (243, 157) on xpath=//button[@onclick='jsAlert()']
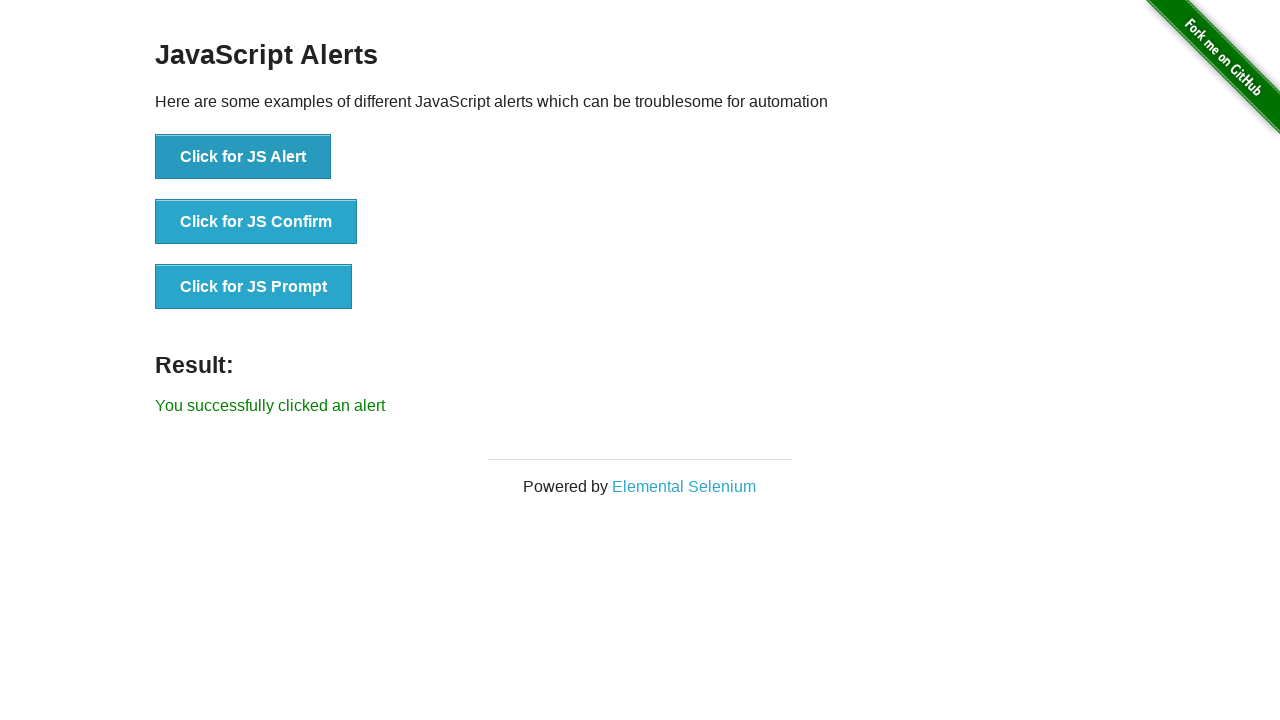

Registered handler to accept alert dialog
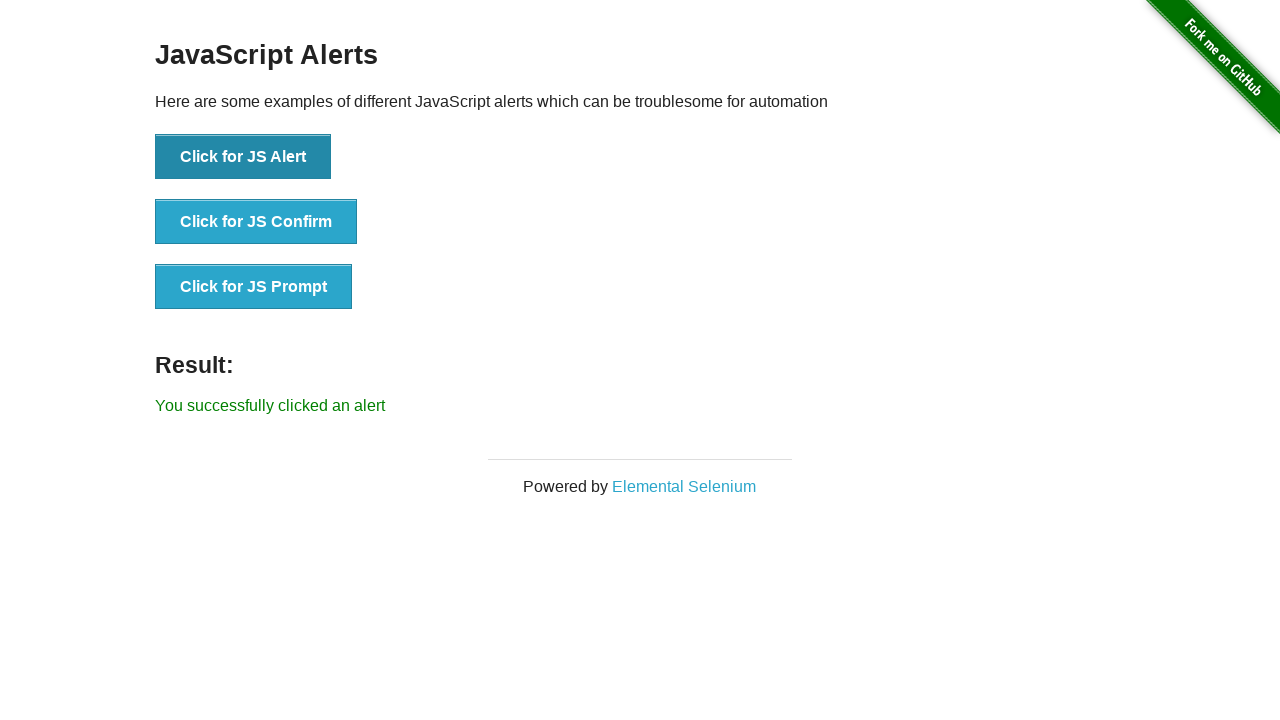

Waited 1 second after alert handling
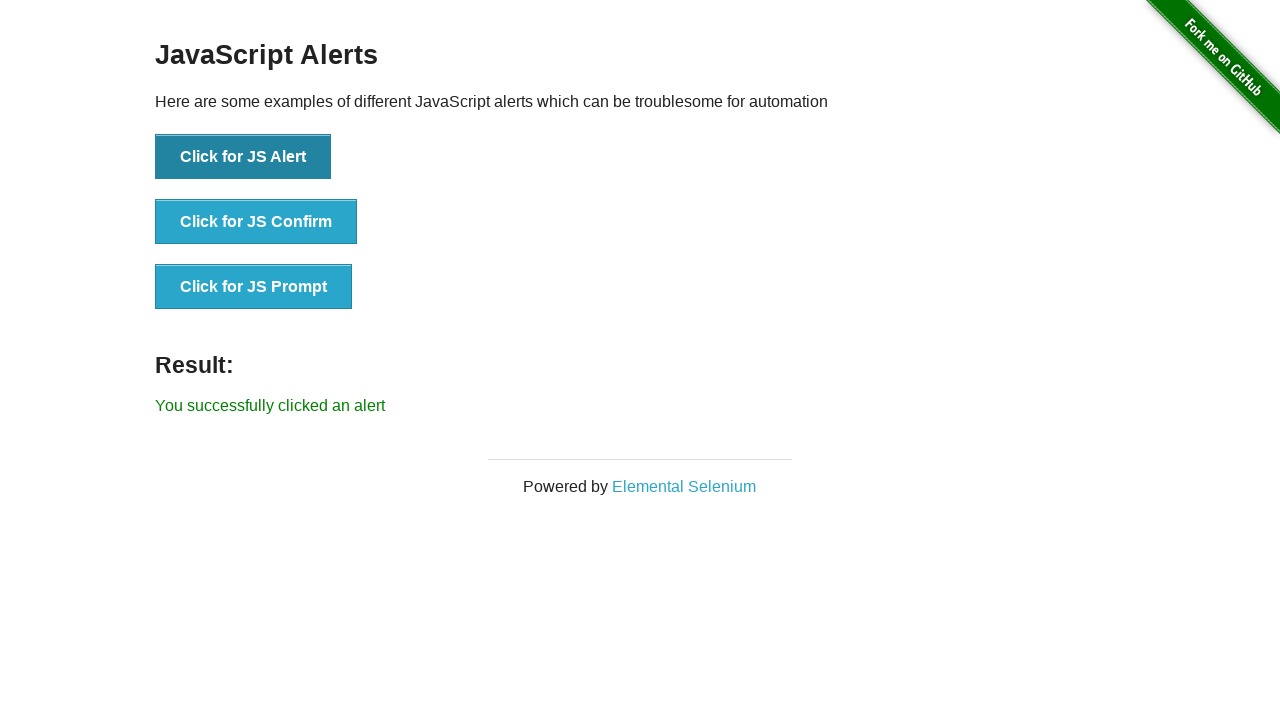

Registered handler to accept confirm dialog
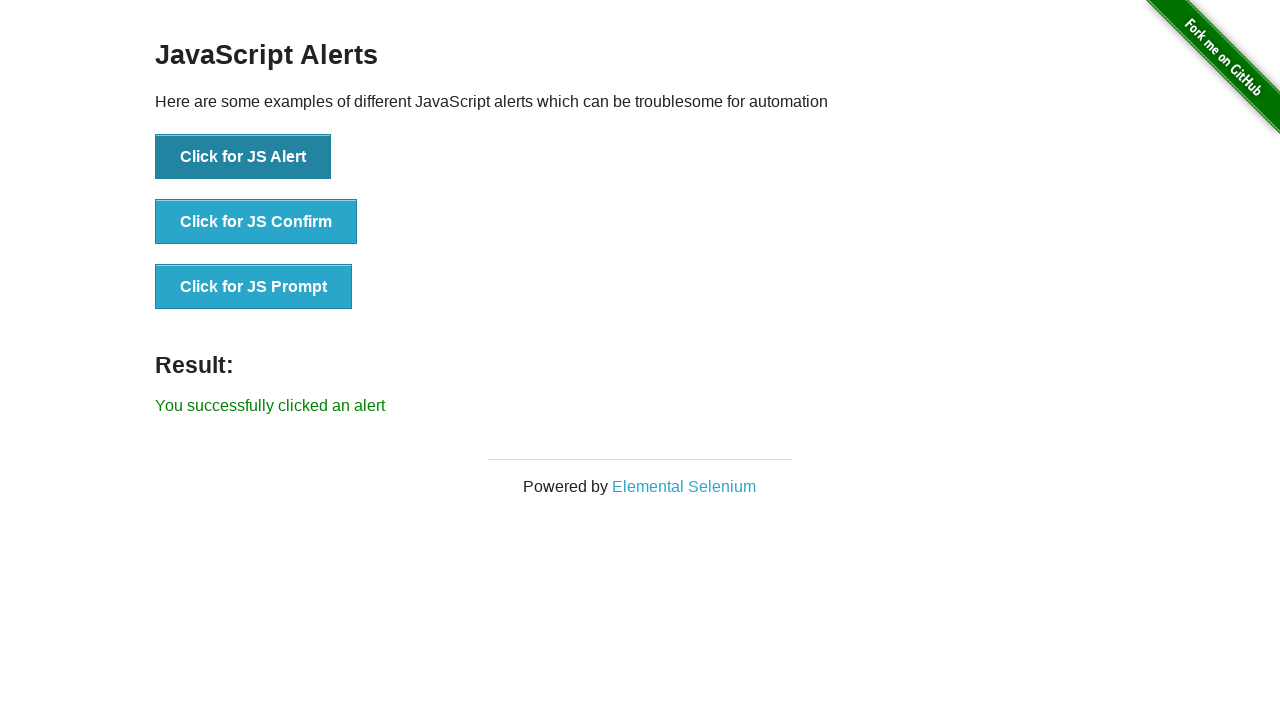

Clicked button to trigger confirm dialog with OK action at (256, 222) on xpath=//button[@onclick='jsConfirm()']
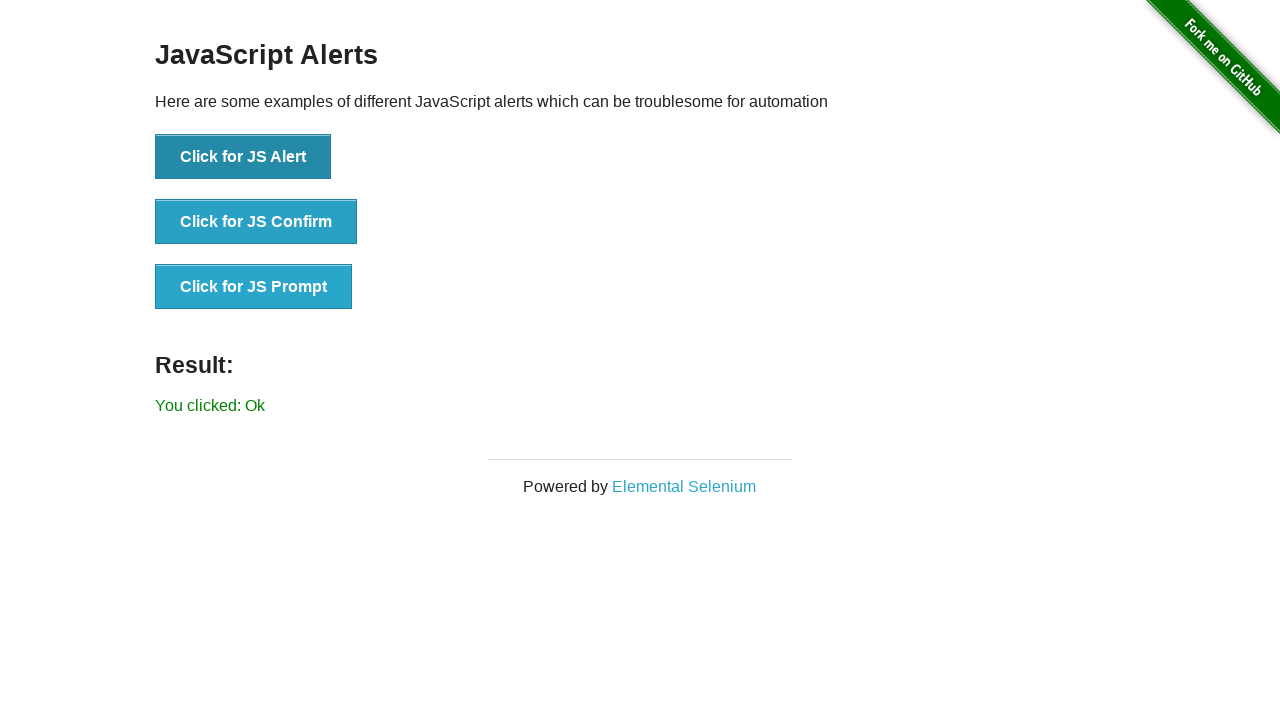

Waited 1 second after confirm dialog acceptance
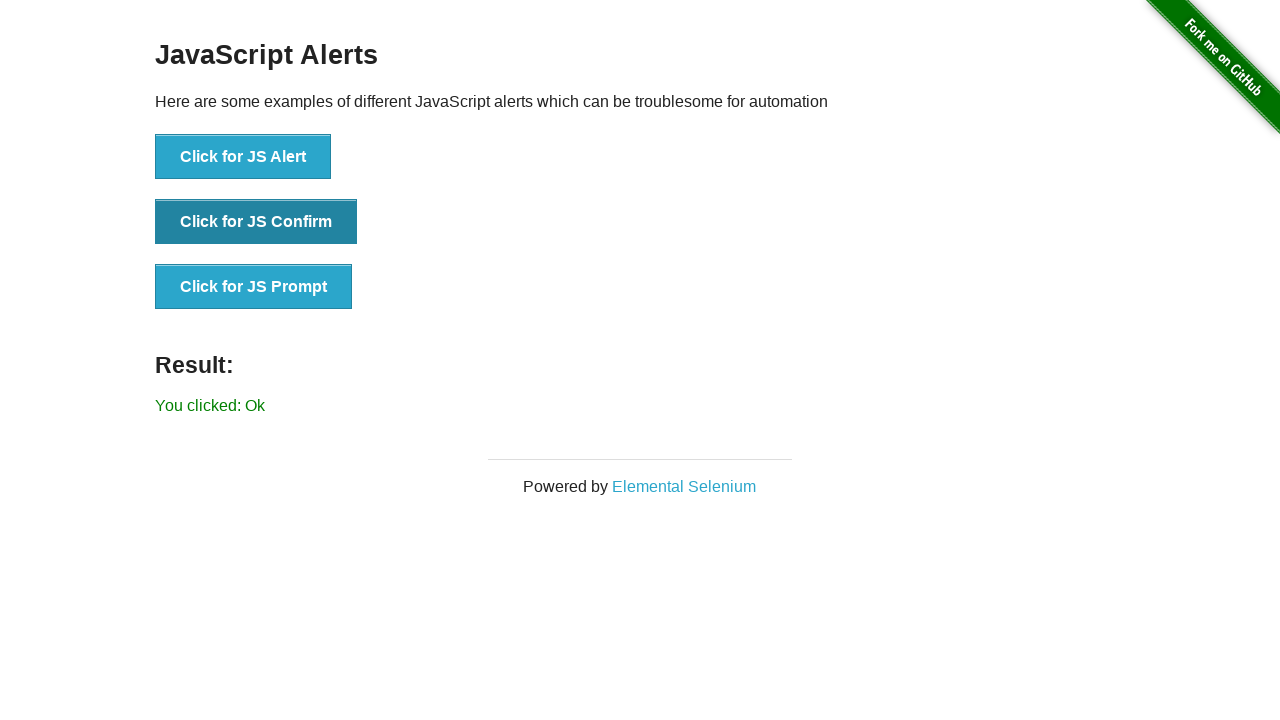

Registered handler to dismiss confirm dialog
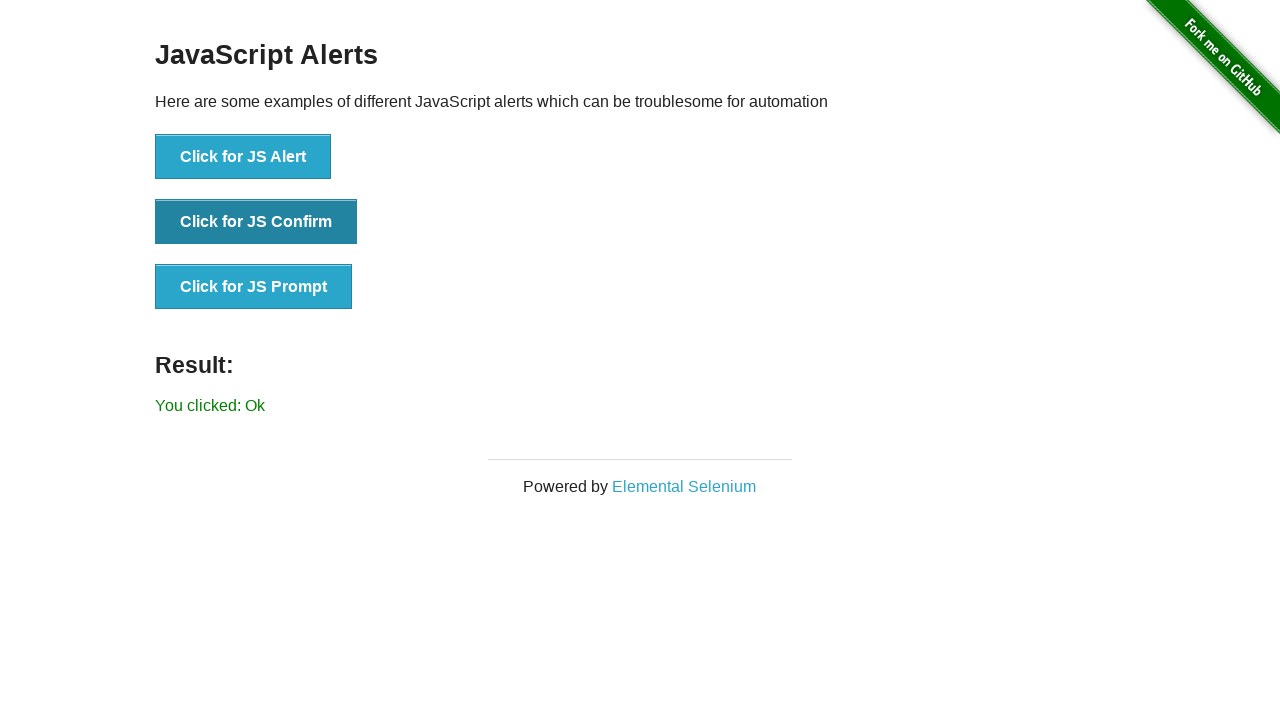

Clicked button to trigger confirm dialog with Cancel action at (256, 222) on xpath=//button[@onclick='jsConfirm()']
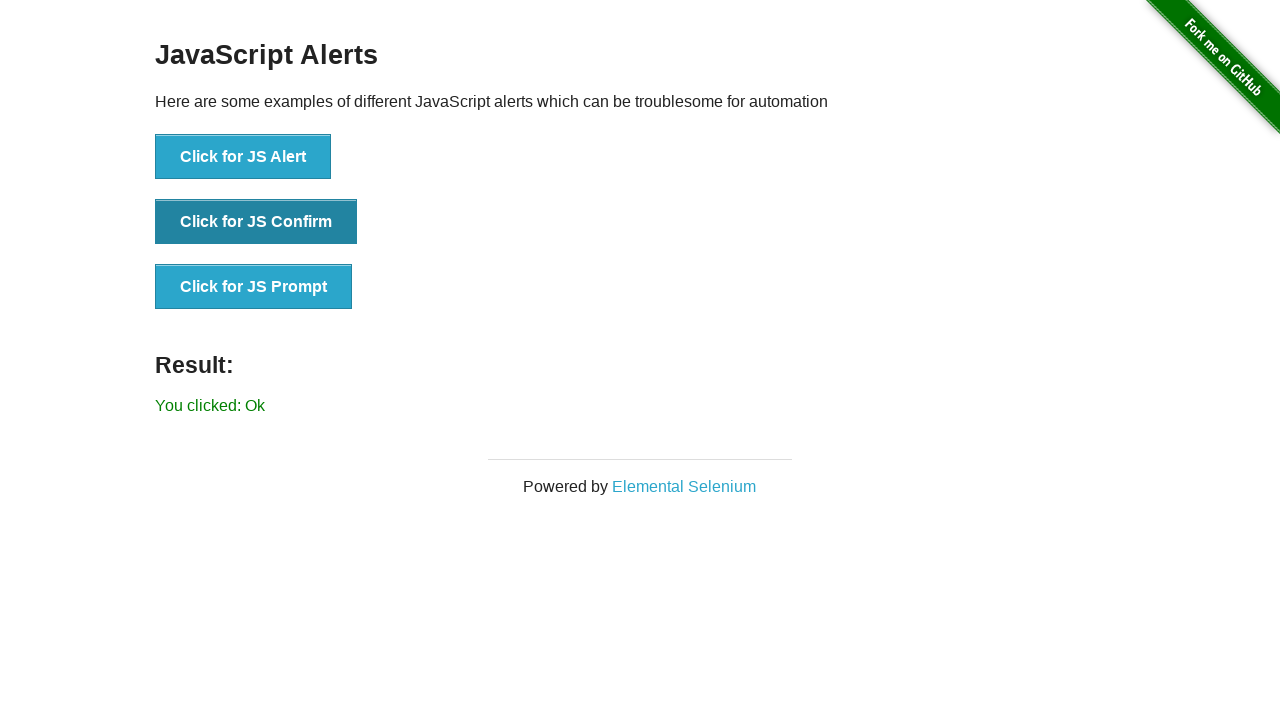

Waited 1 second after confirm dialog dismissal
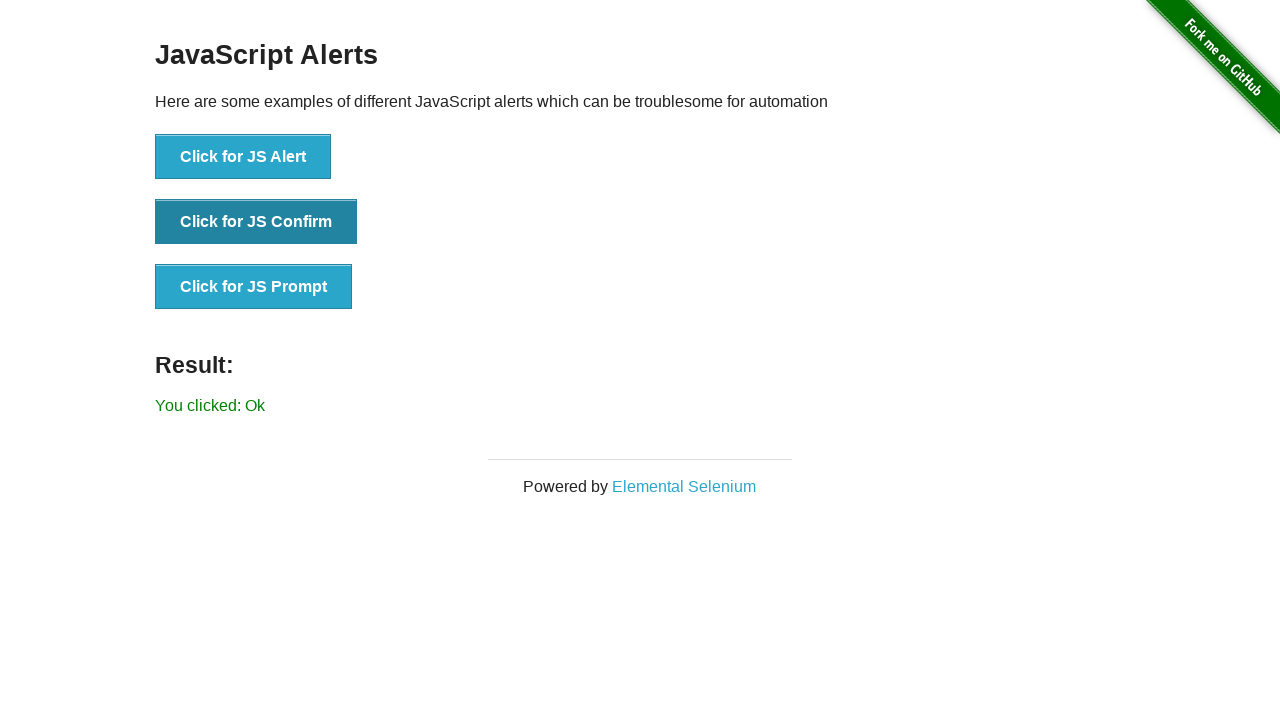

Registered handler to accept prompt dialog with text 'Shikhar Batham'
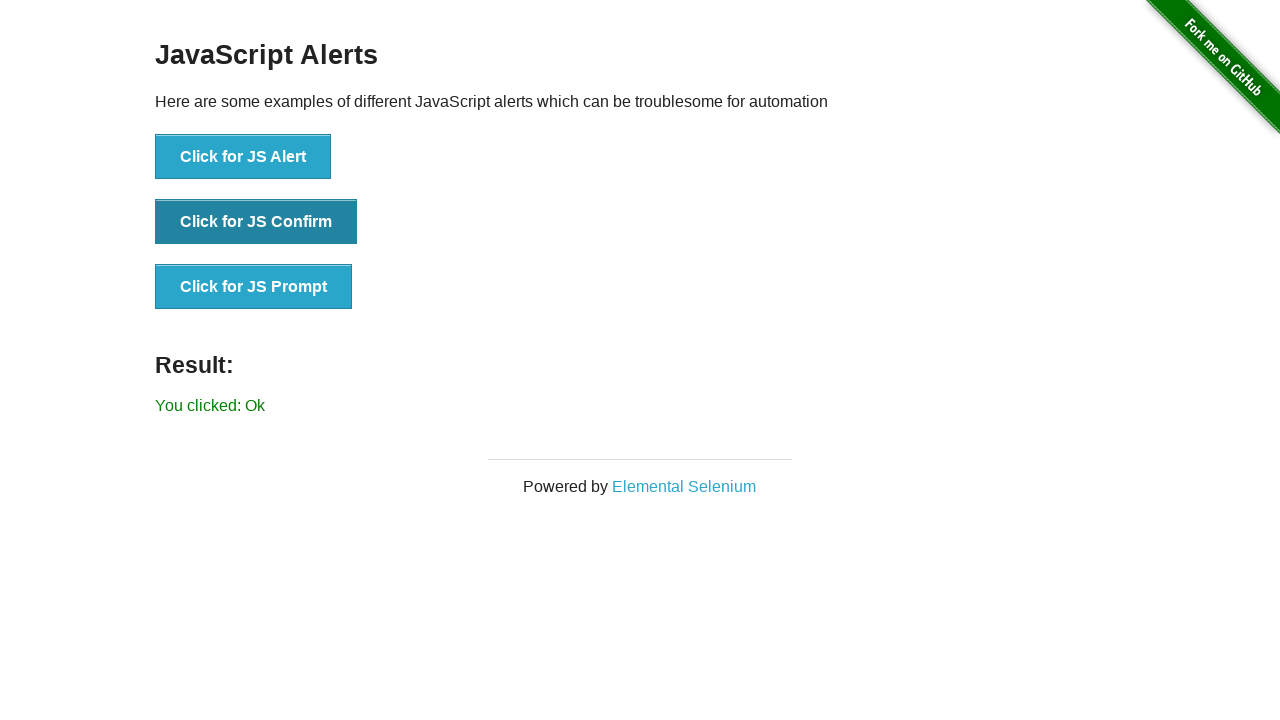

Clicked button to trigger prompt dialog at (254, 287) on xpath=//button[@onclick='jsPrompt()']
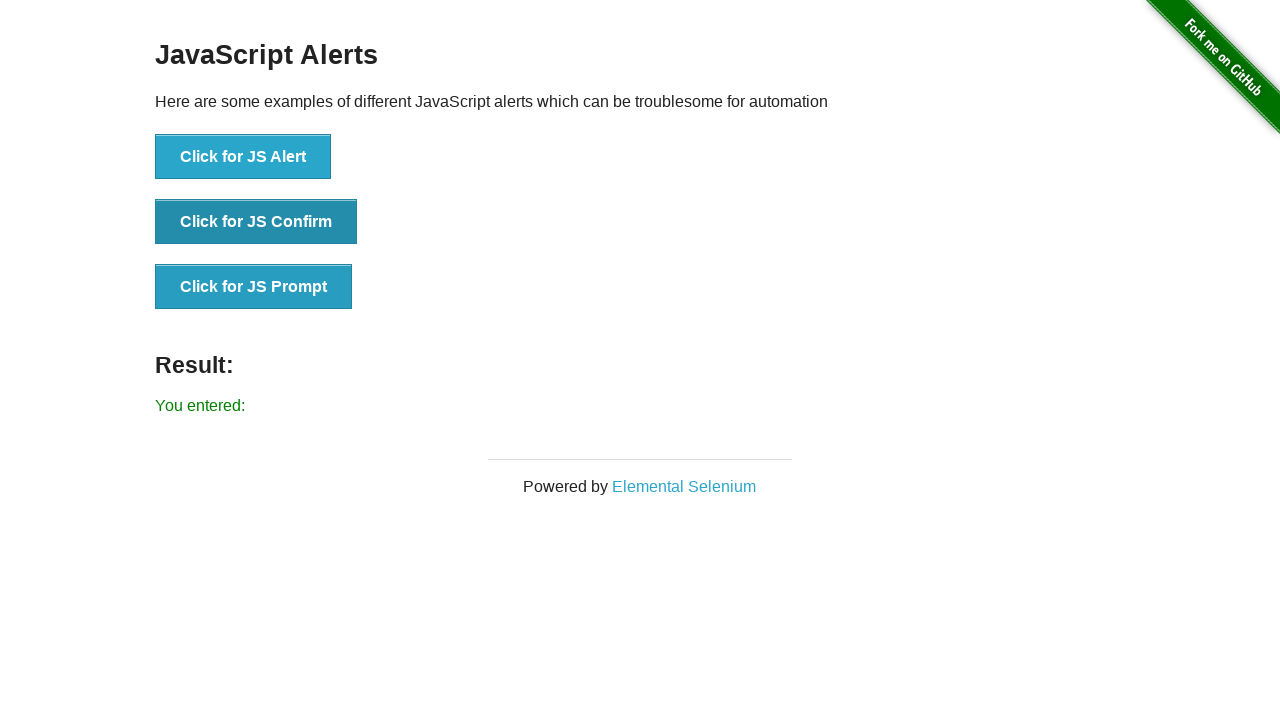

Waited for result element to be displayed on page
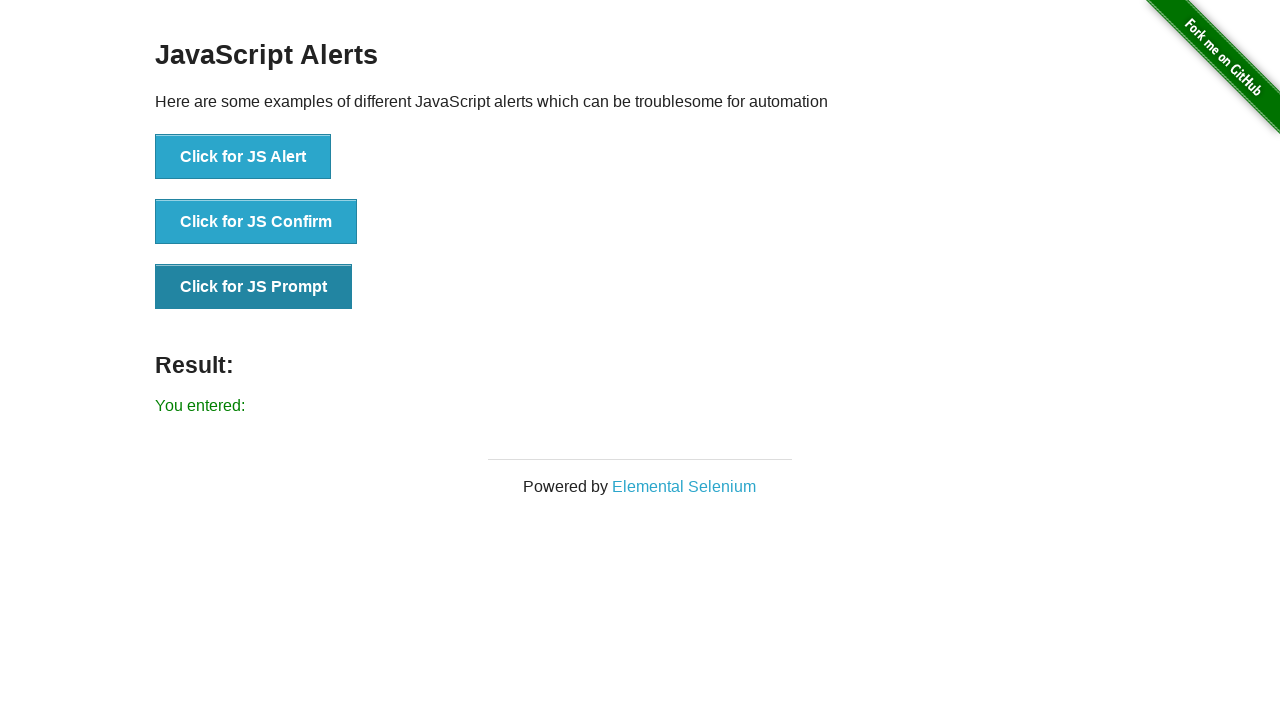

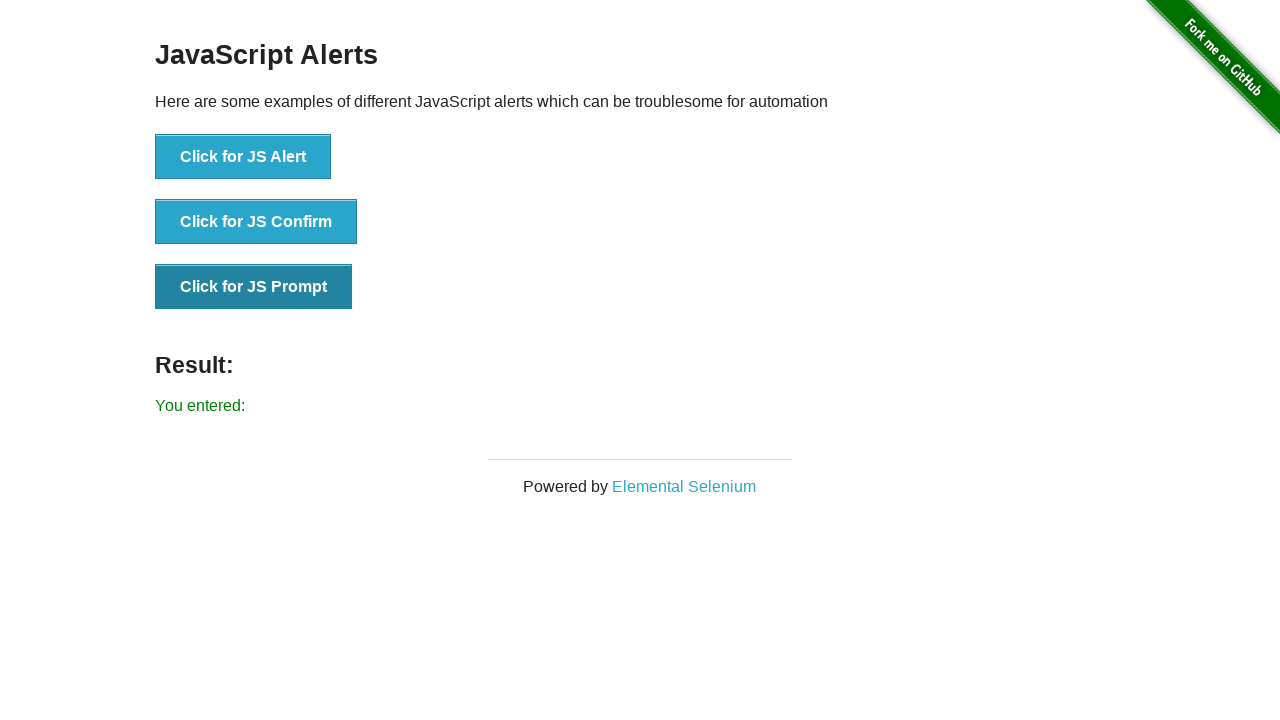